Tests checkbox interactions on an HTML forms tutorial page by locating all checkboxes within a specific table and clicking each one sequentially to verify checkbox functionality.

Starting URL: http://www.echoecho.com/htmlforms09.htm

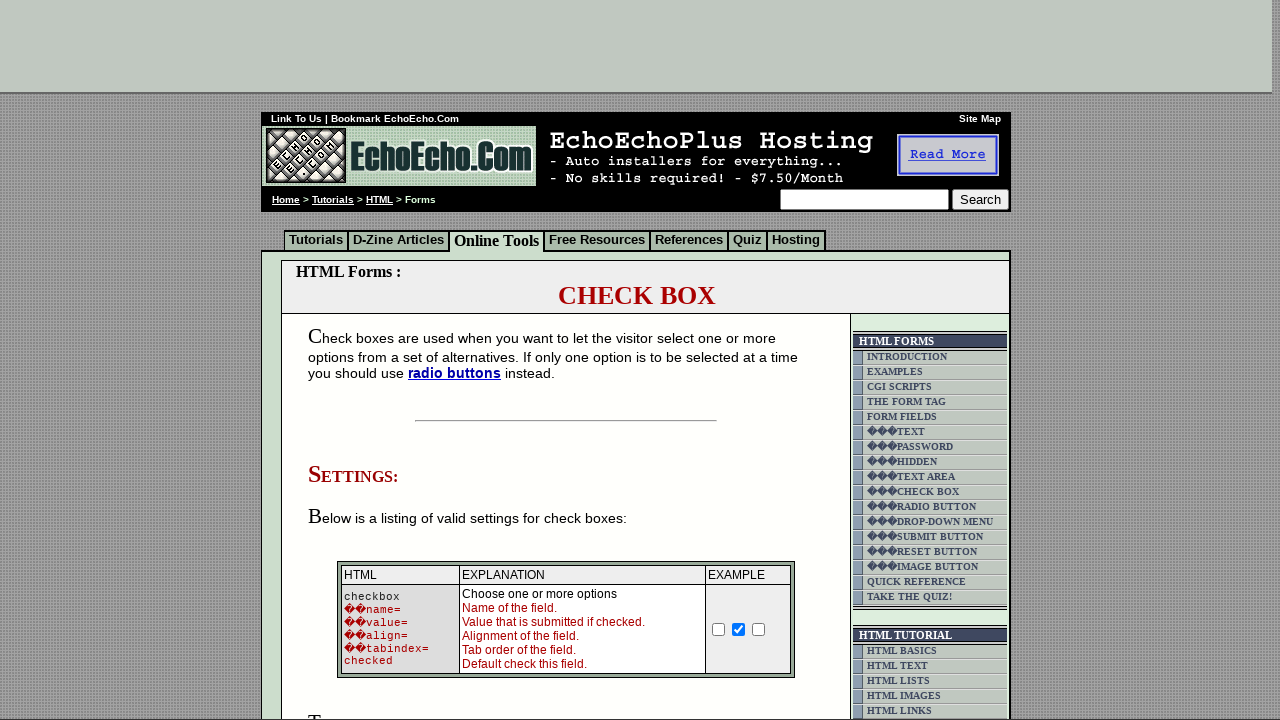

Located the table containing checkboxes using XPath
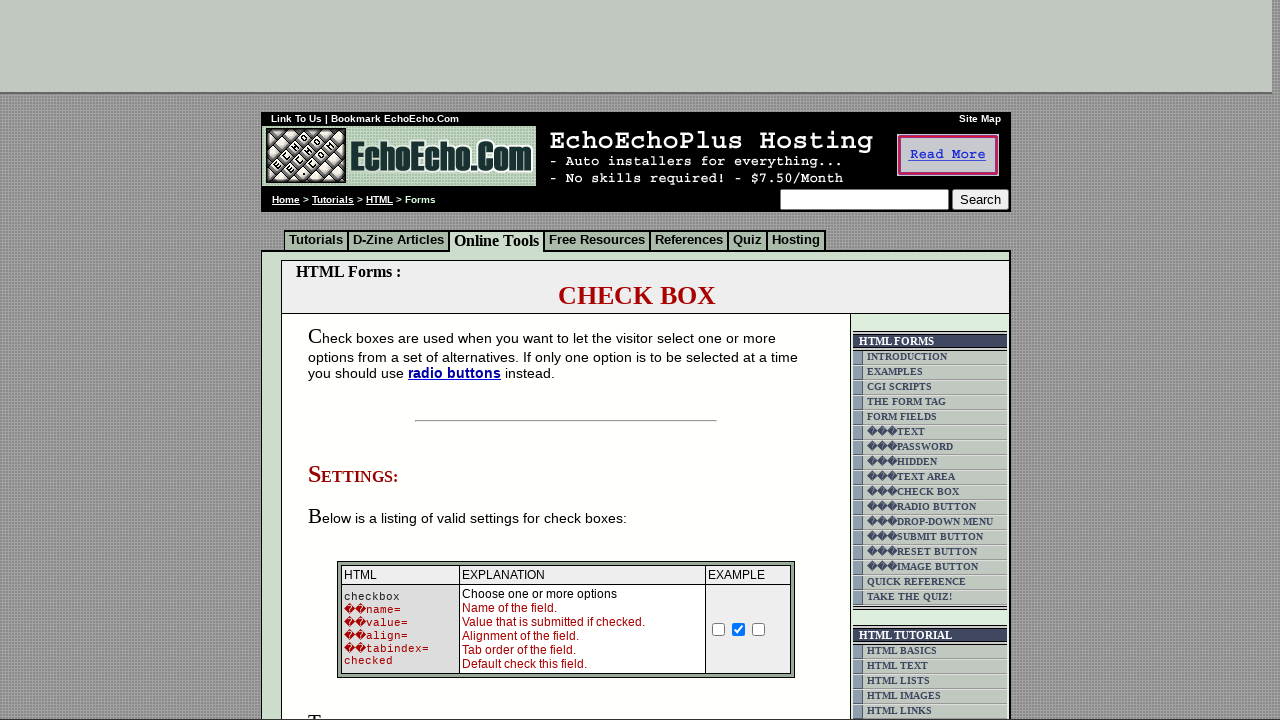

Table became visible and ready
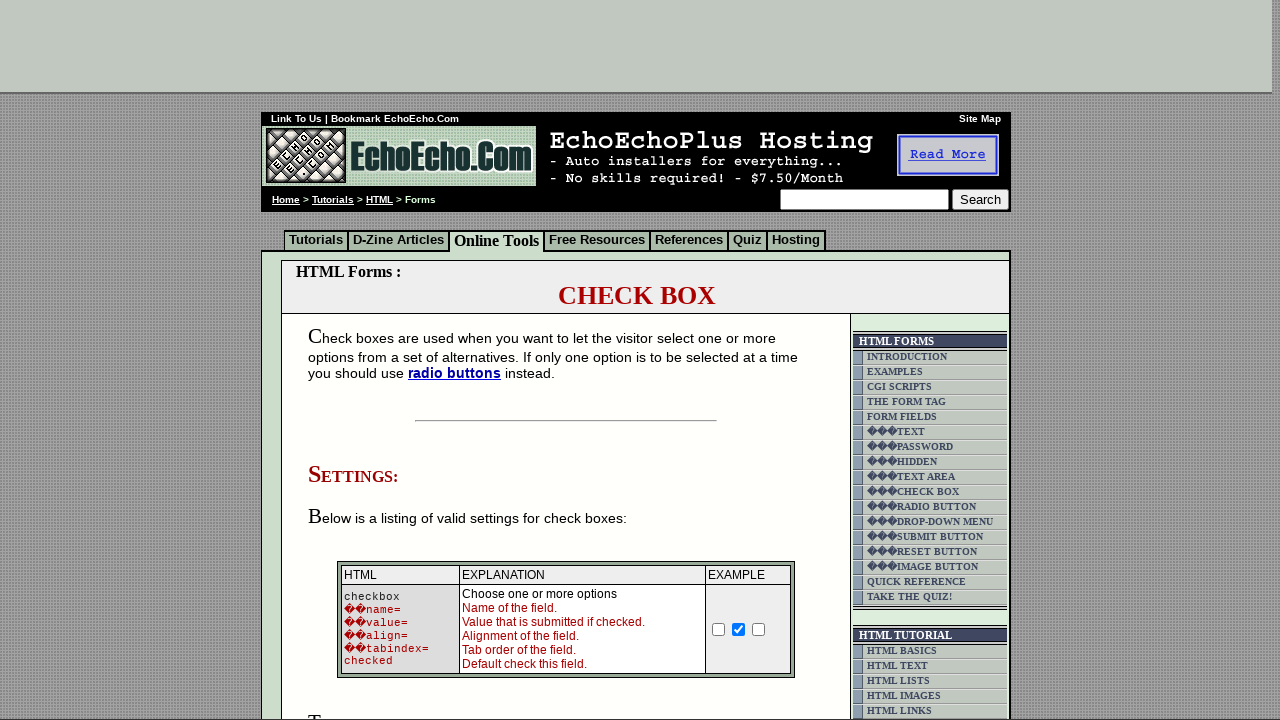

Retrieved all checkbox input elements from the table
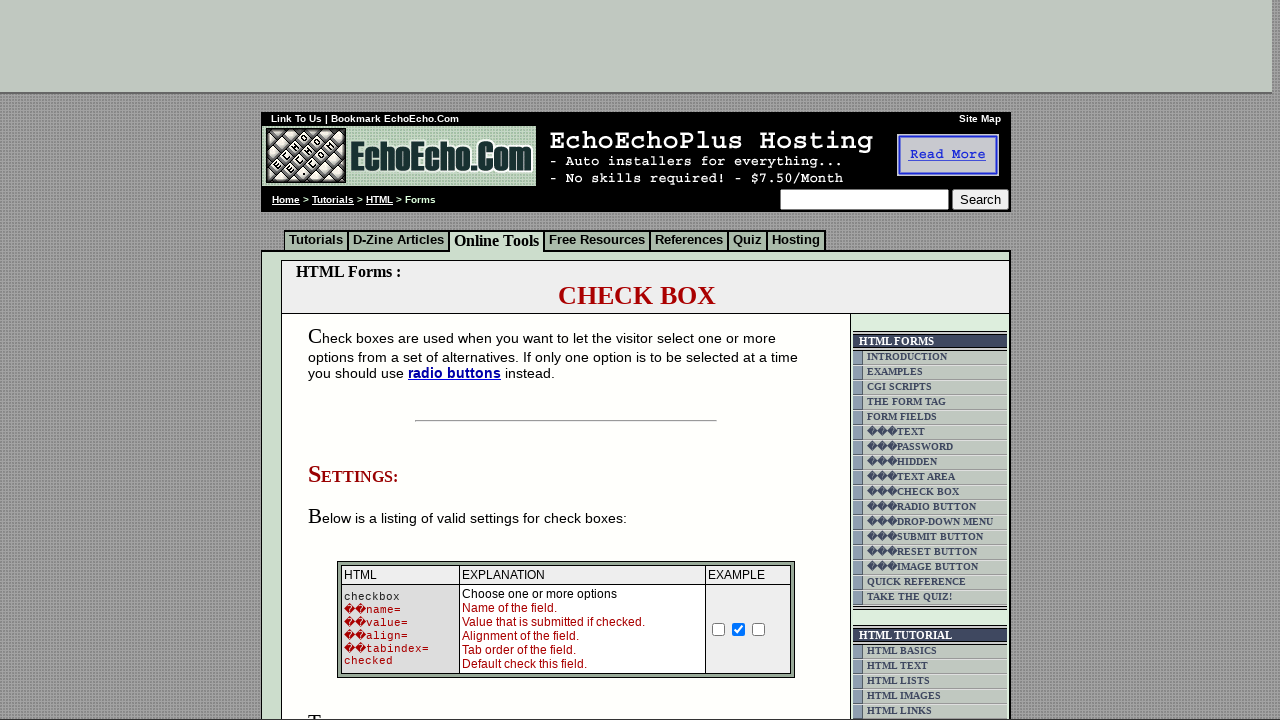

Clicked a checkbox in the form at (354, 360) on xpath=/html/body/div[2]/table[9]/tbody/tr/td[4]/table/tbody/tr/td/div/span/form/
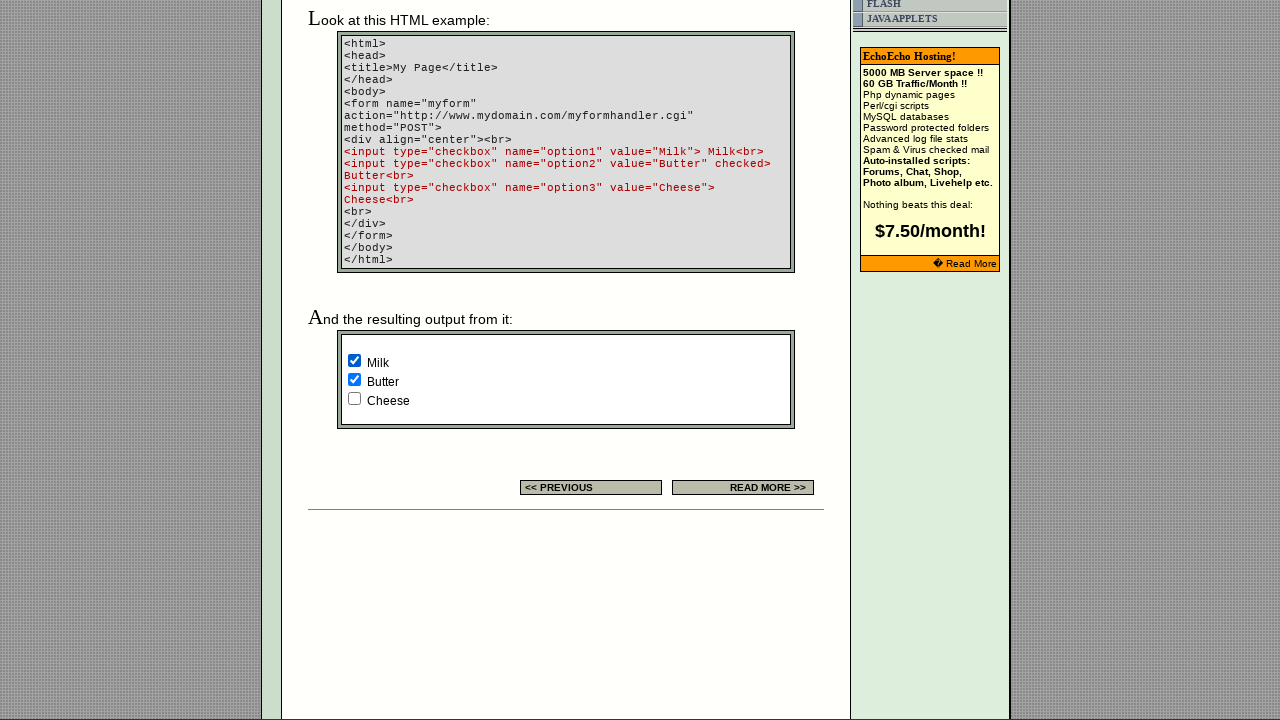

Clicked a checkbox in the form at (354, 380) on xpath=/html/body/div[2]/table[9]/tbody/tr/td[4]/table/tbody/tr/td/div/span/form/
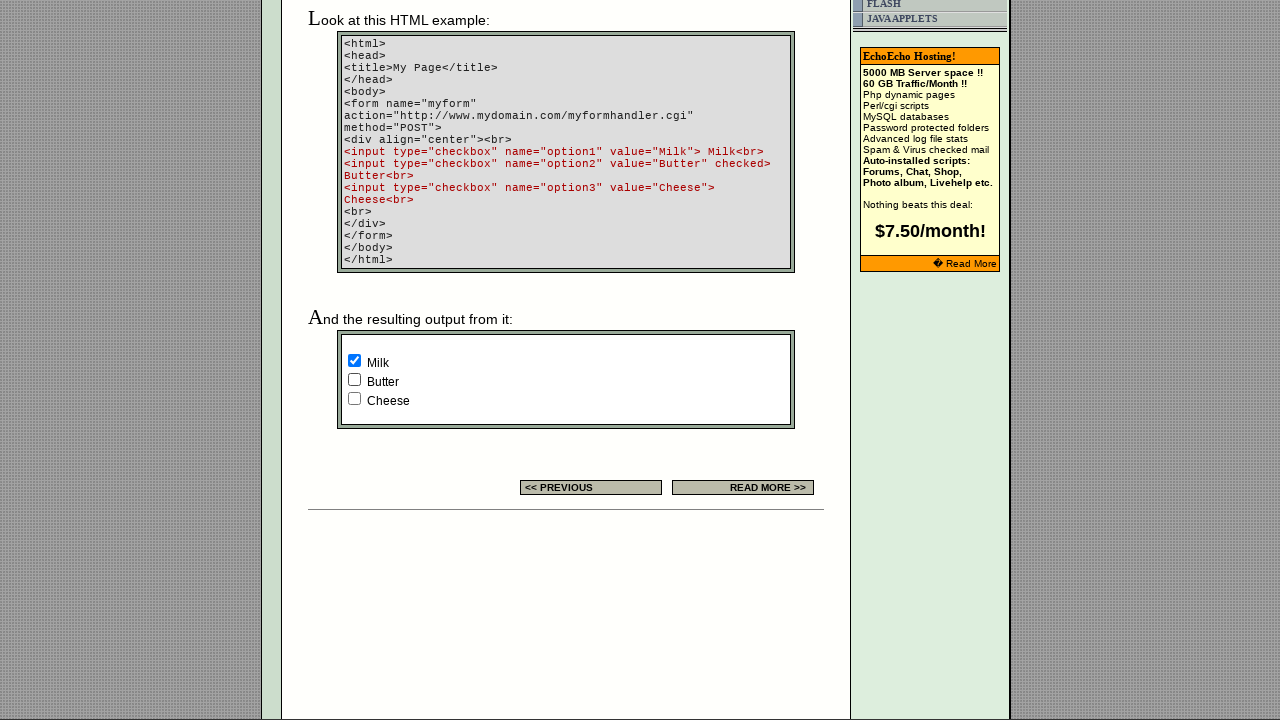

Clicked a checkbox in the form at (354, 398) on xpath=/html/body/div[2]/table[9]/tbody/tr/td[4]/table/tbody/tr/td/div/span/form/
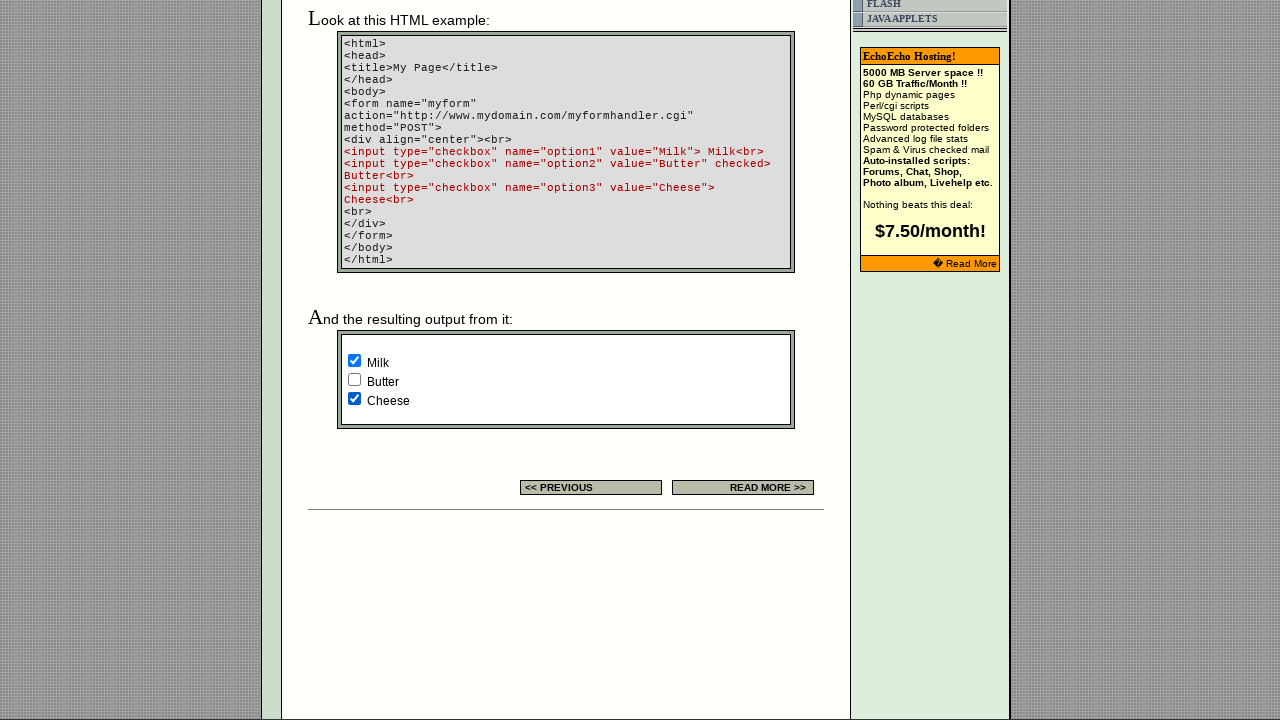

Waited 2 seconds to observe final state
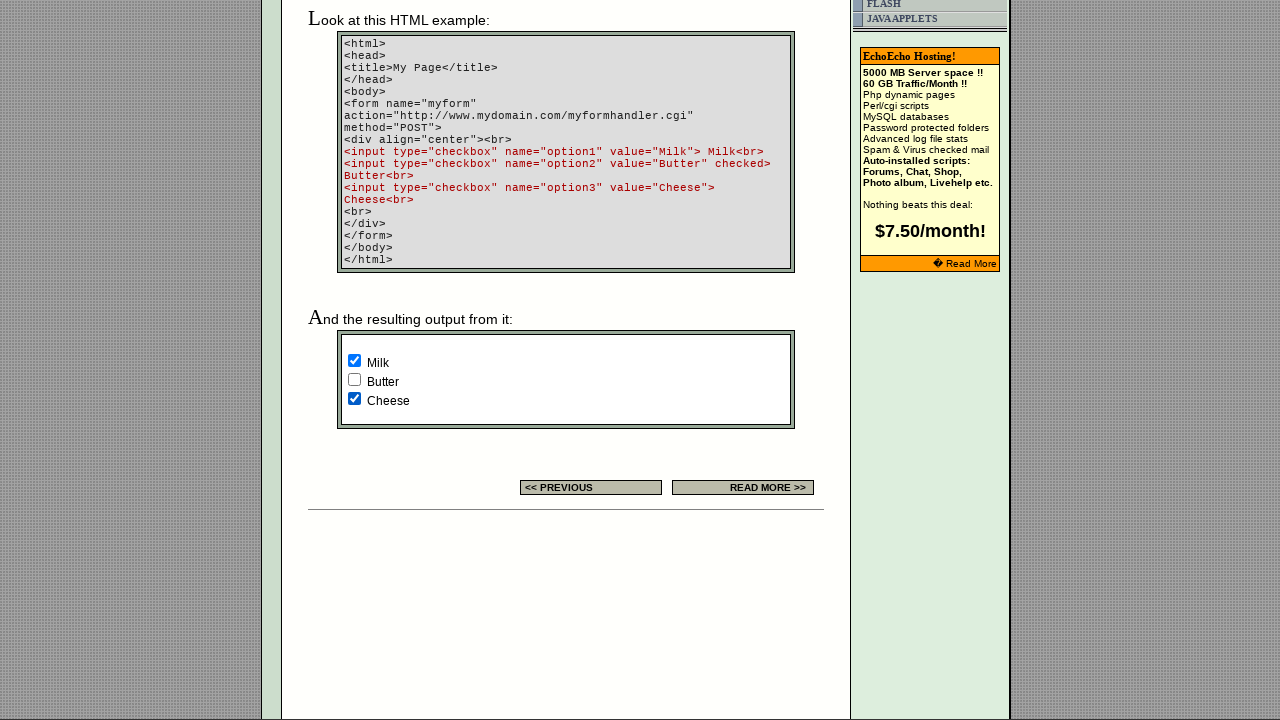

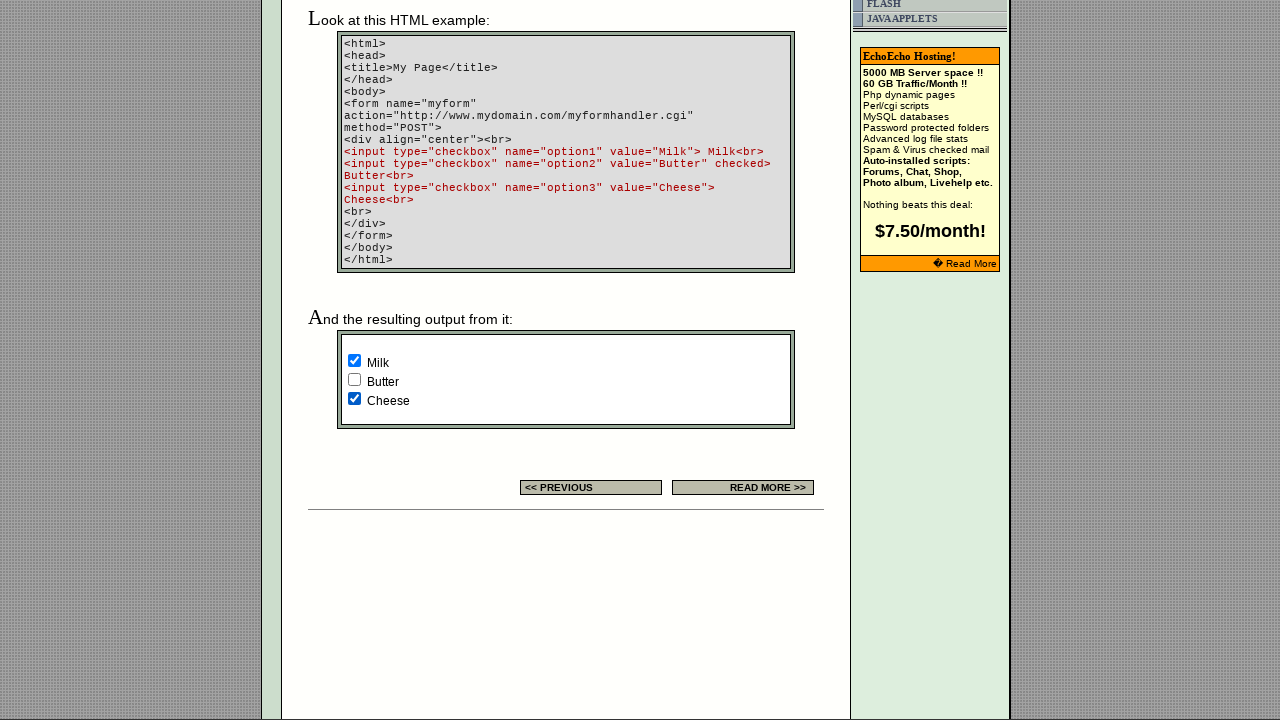